Selects 'Select' option from the dropdown menu

Starting URL: https://rahulshettyacademy.com/AutomationPractice/

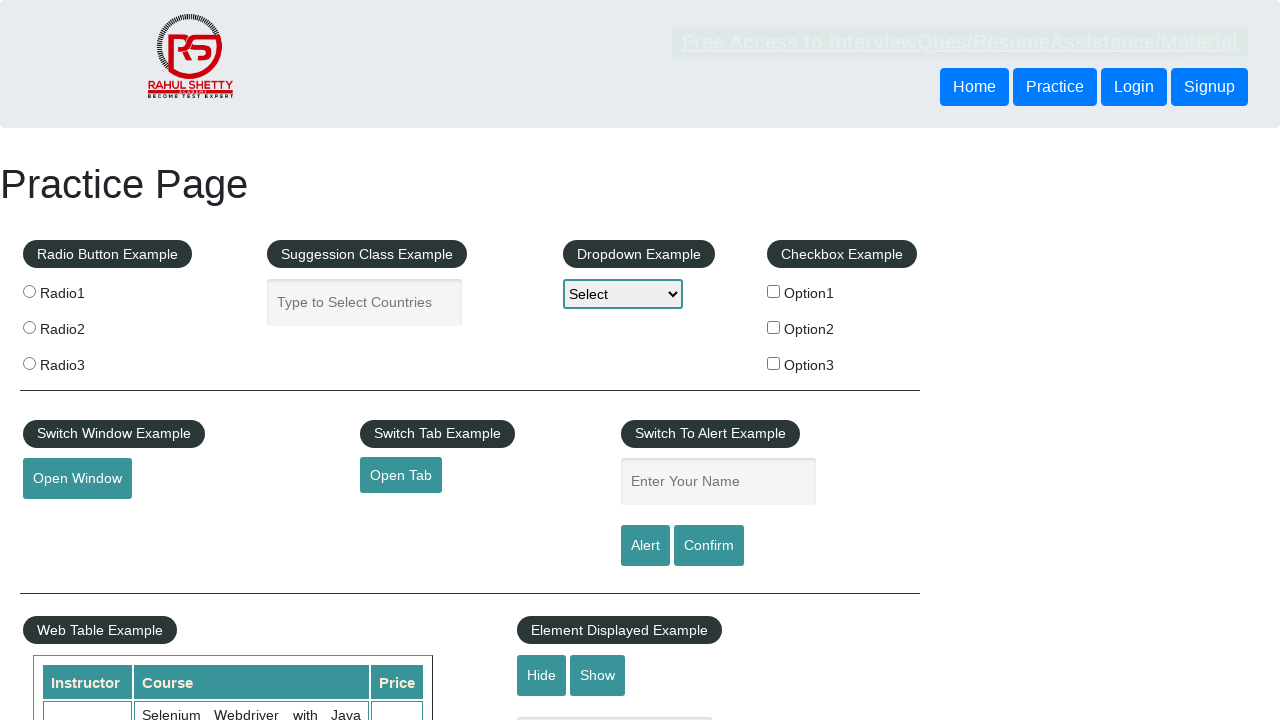

Navigated to AutomationPractice page
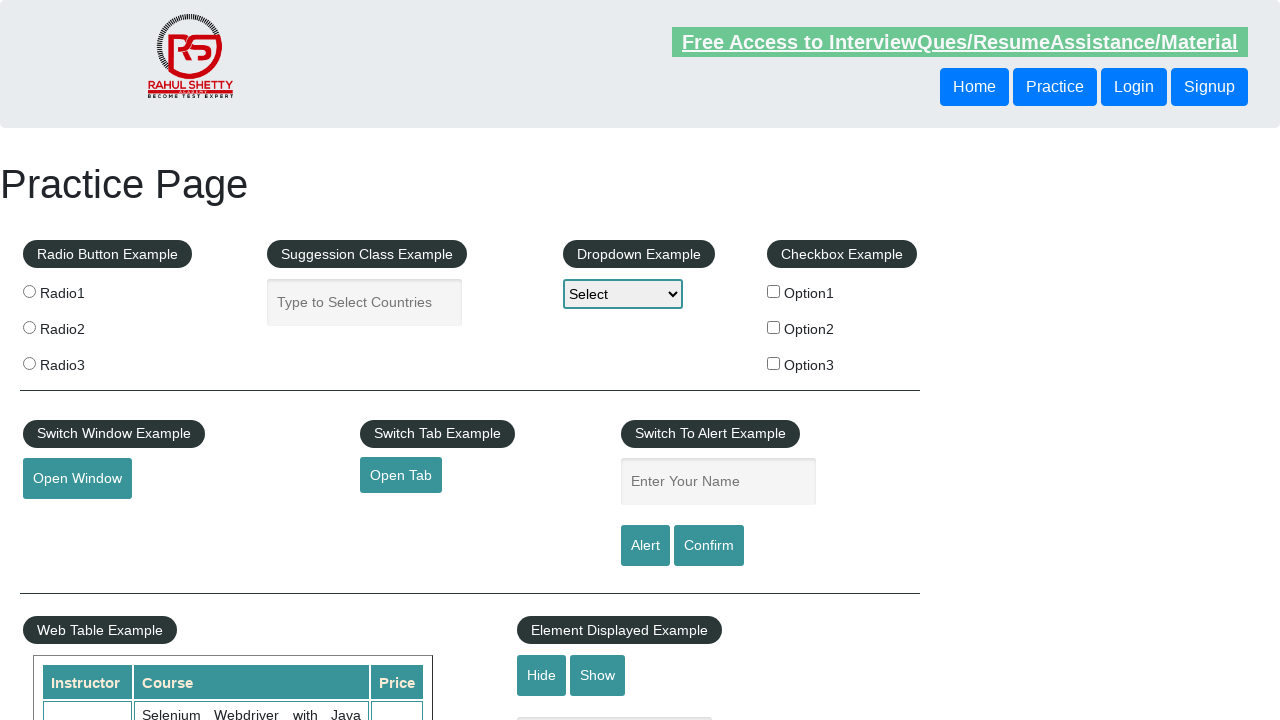

Selected 'Select' option from the dropdown menu on #dropdown-class-example
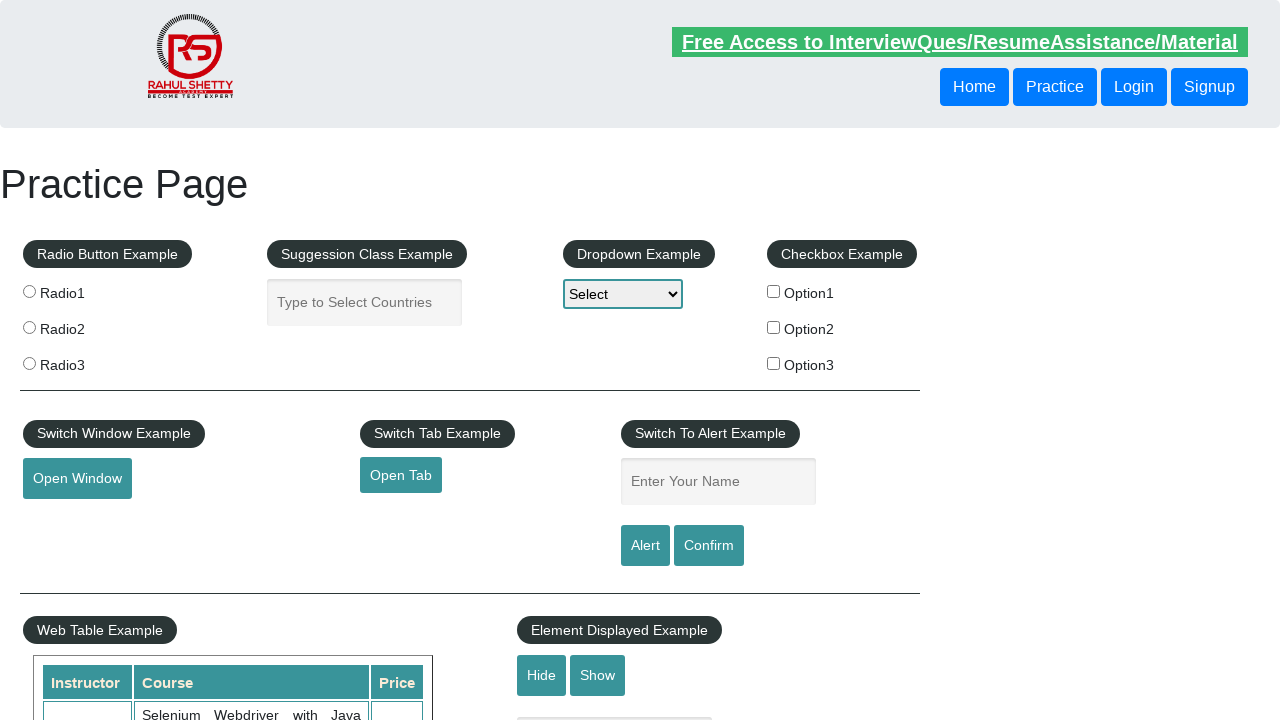

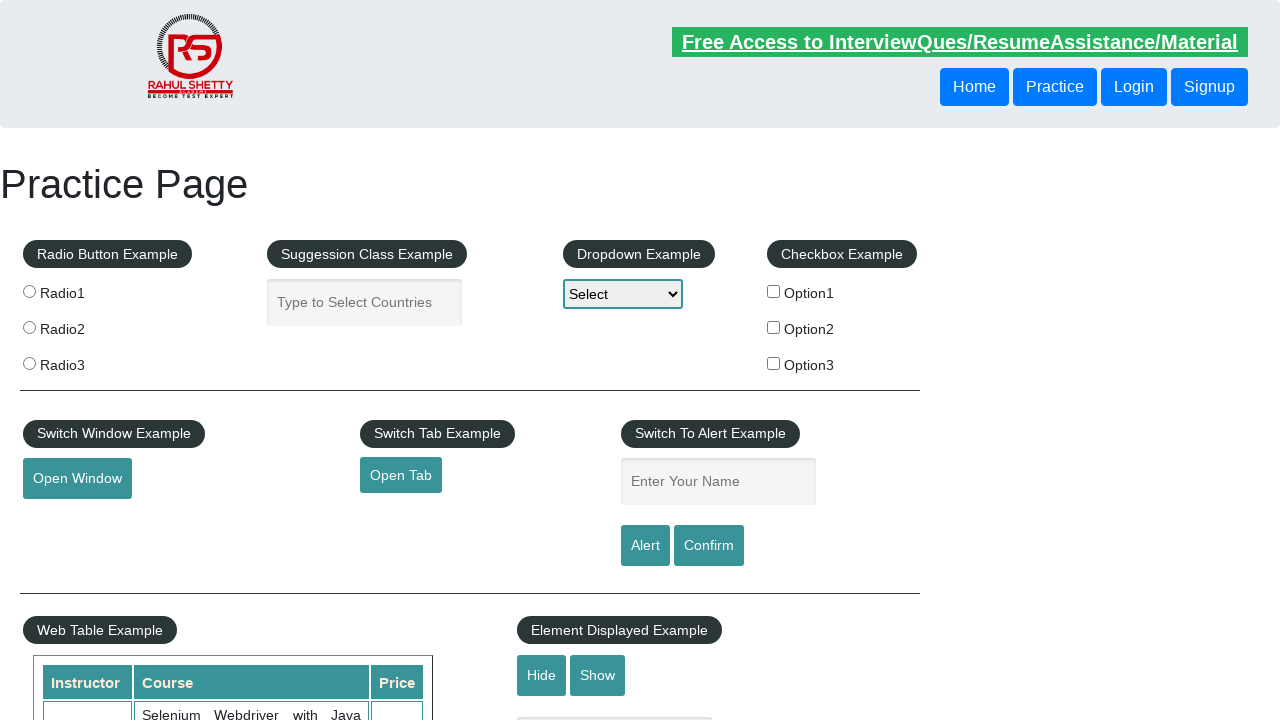